Tests table sorting functionality by clicking on column header to sort, verifying the sort order, and then searching through paginated results to find and display the price of Rice

Starting URL: https://rahulshettyacademy.com/seleniumPractise/#/offers

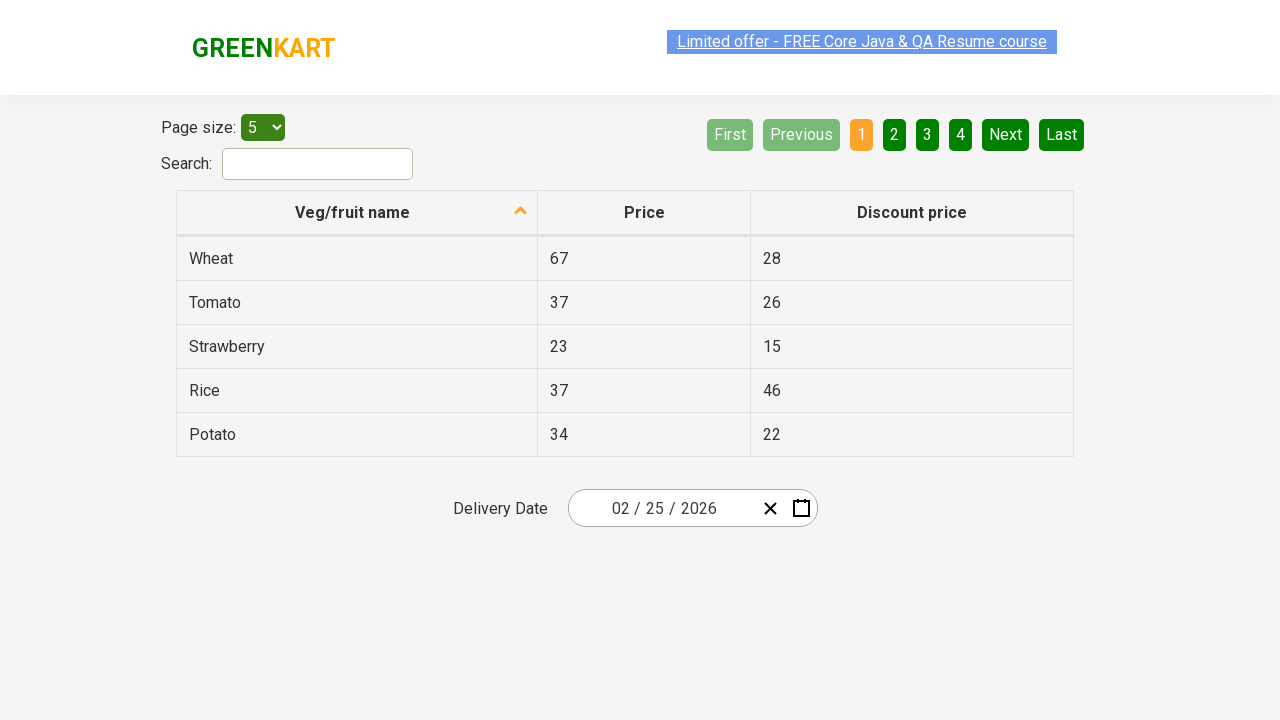

Clicked first column header to sort table at (357, 213) on (//th[@role='columnheader'])[1]
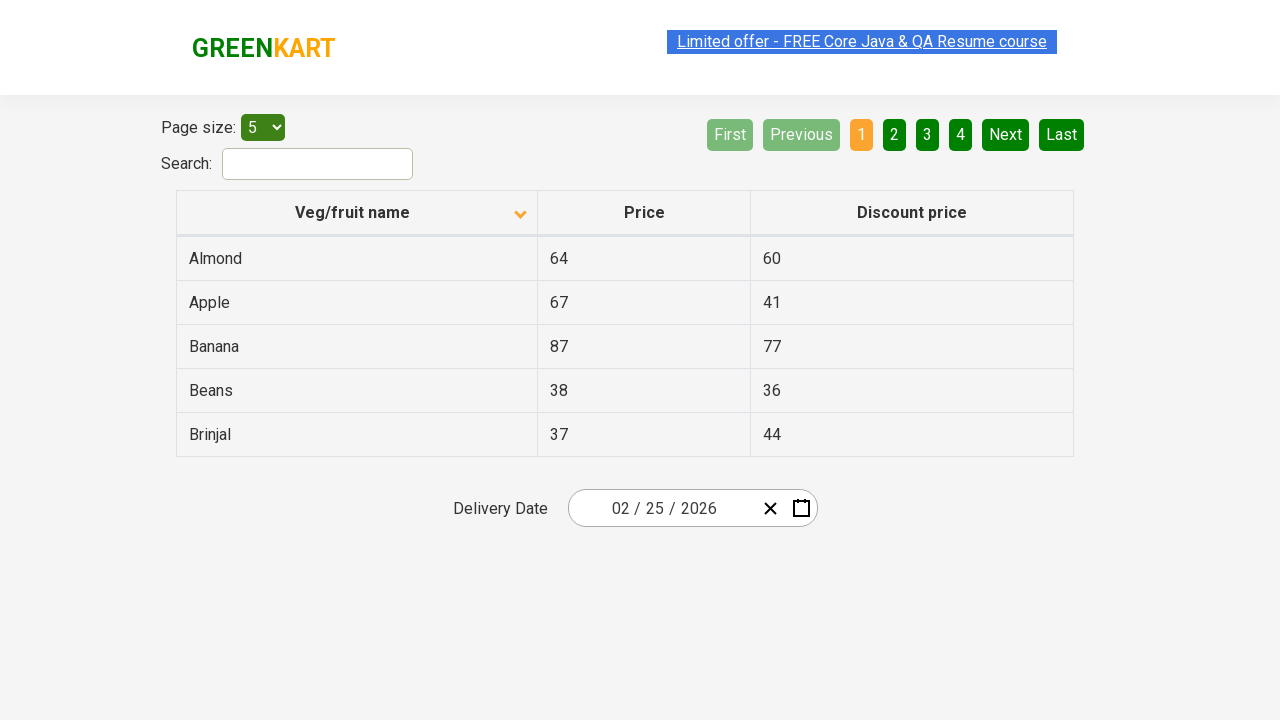

Captured all elements from first column
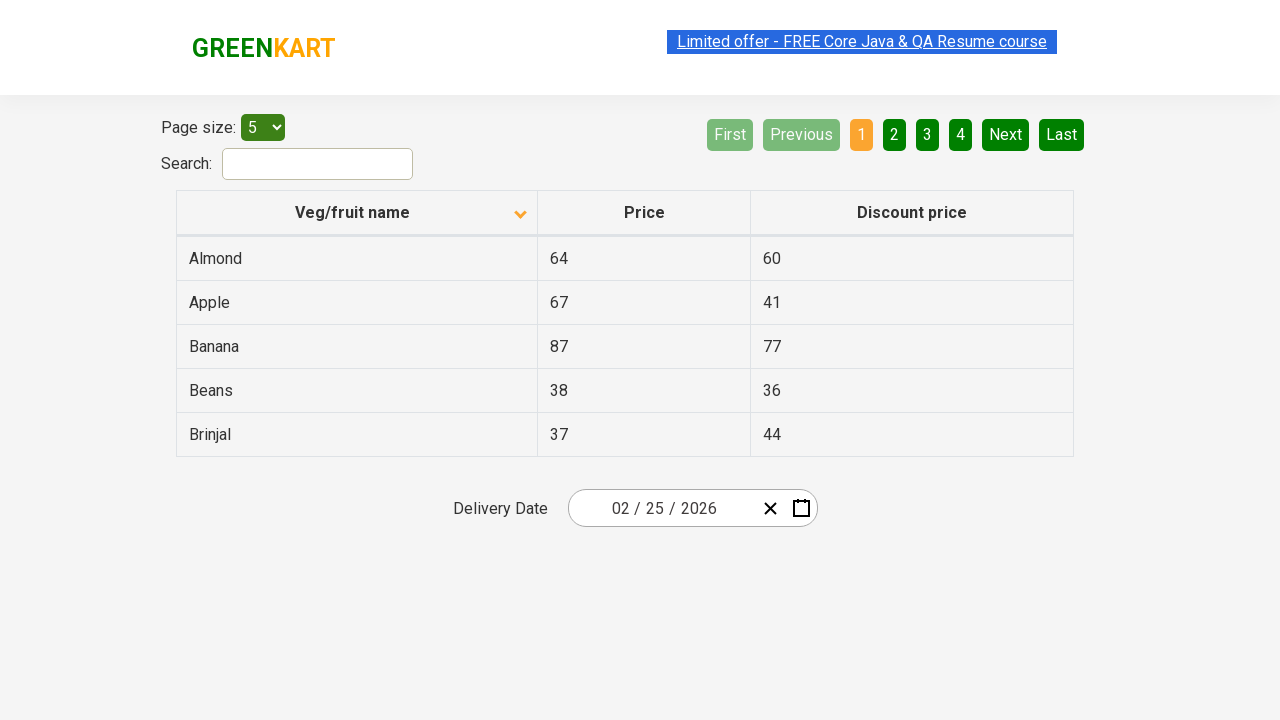

Verified table is sorted in ascending order
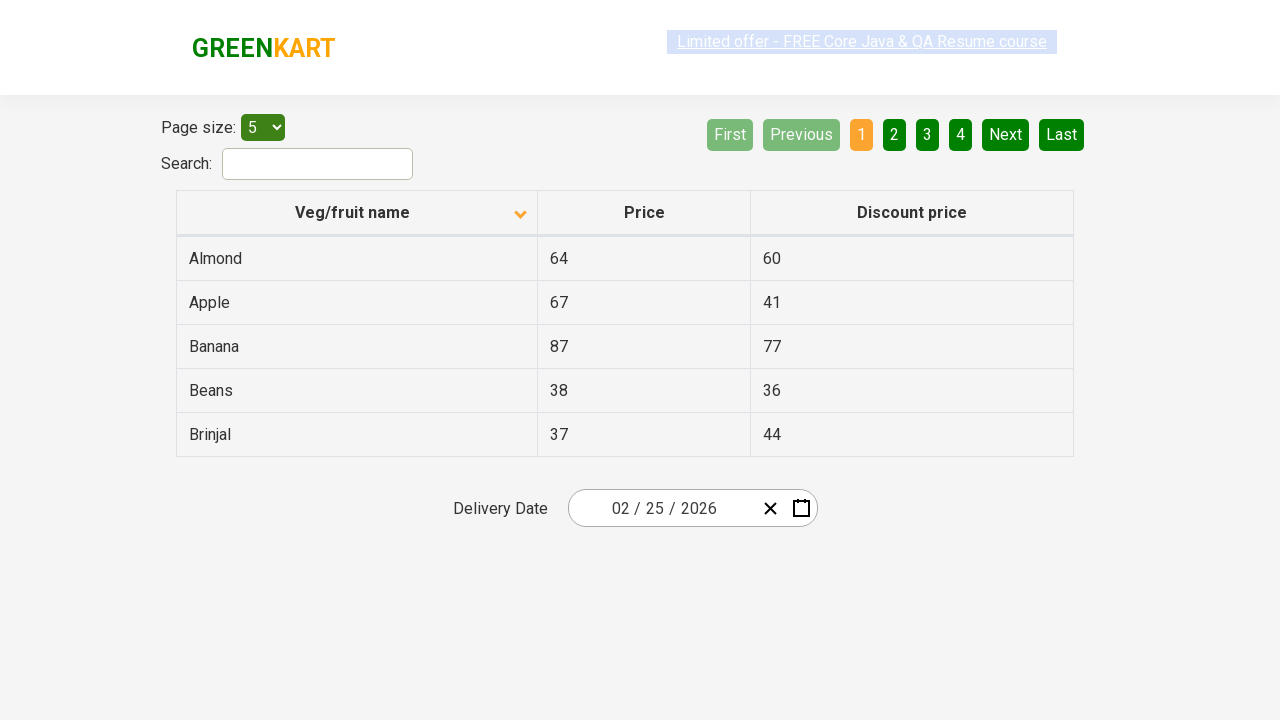

Checked current page for Rice entries
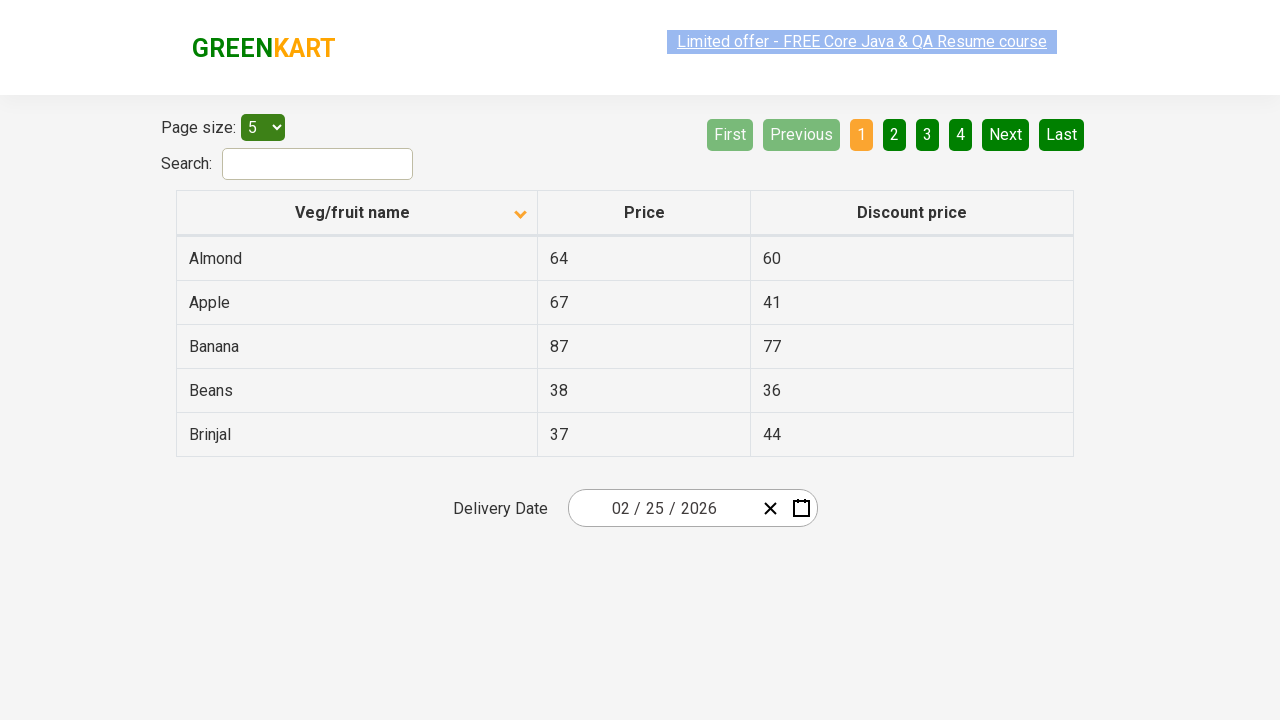

Rice not found on current page, navigated to next page at (1006, 134) on xpath=//a[@aria-label='Next']
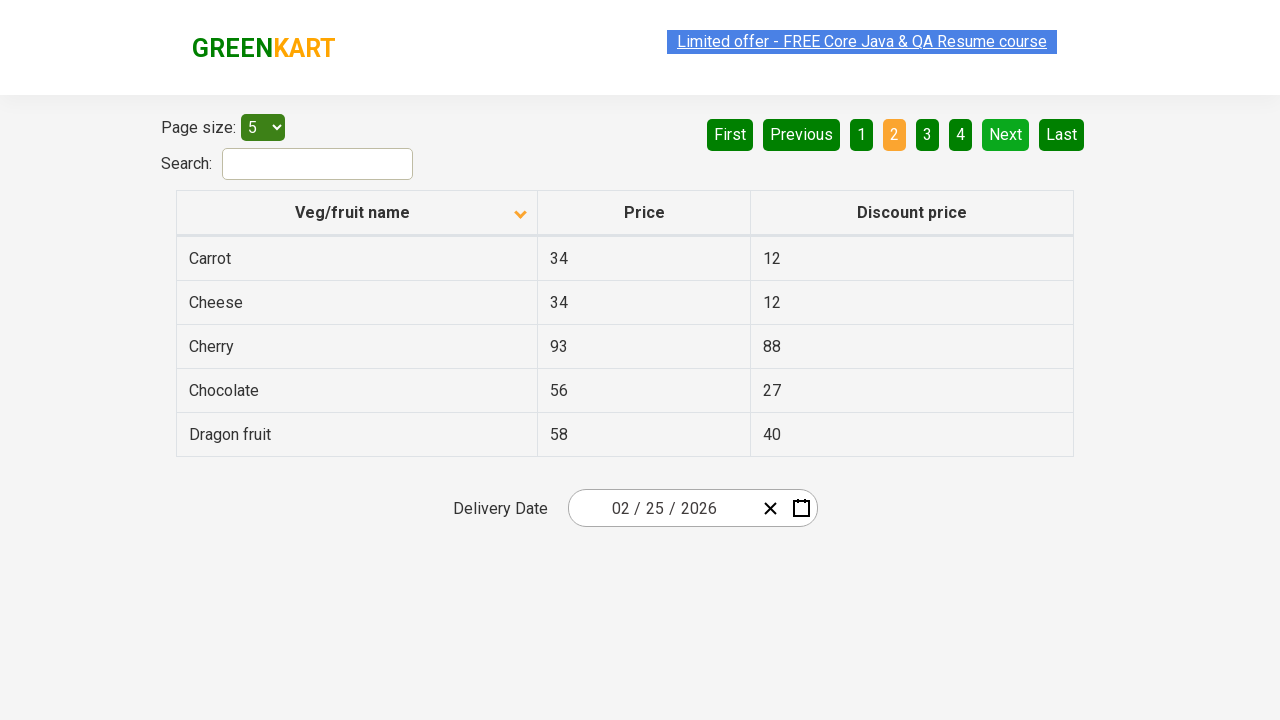

Checked current page for Rice entries
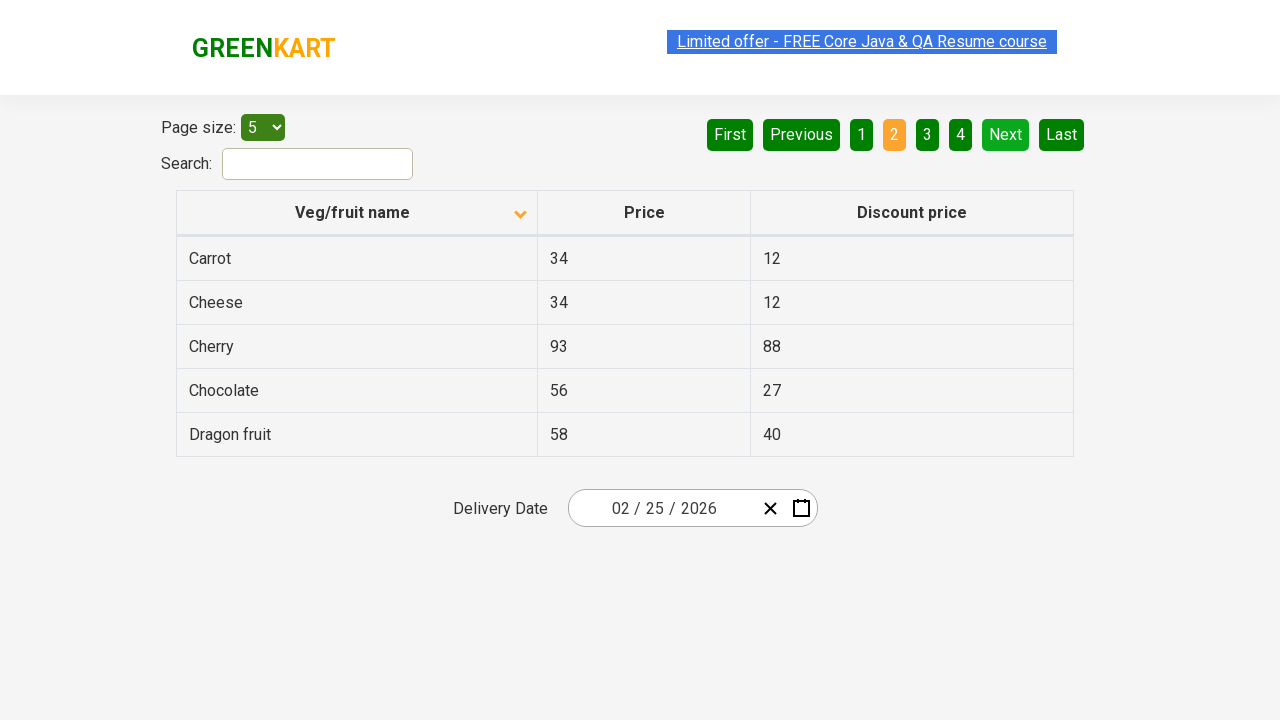

Rice not found on current page, navigated to next page at (1006, 134) on xpath=//a[@aria-label='Next']
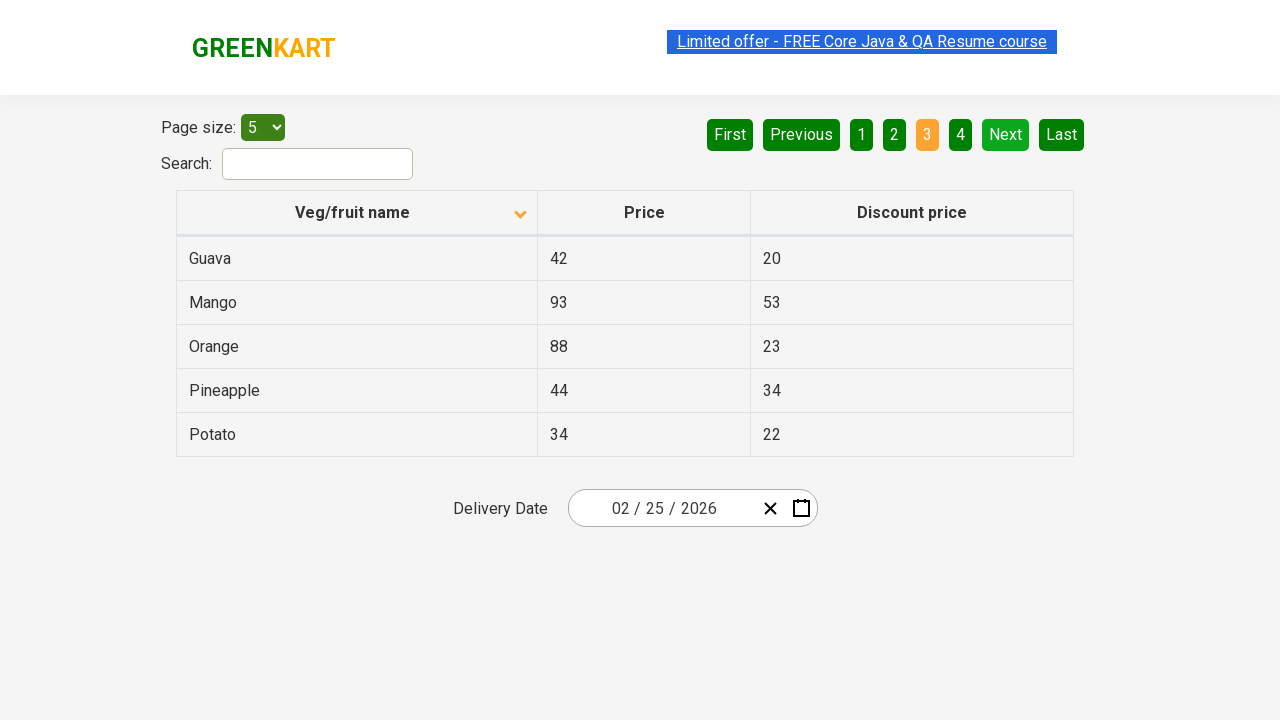

Checked current page for Rice entries
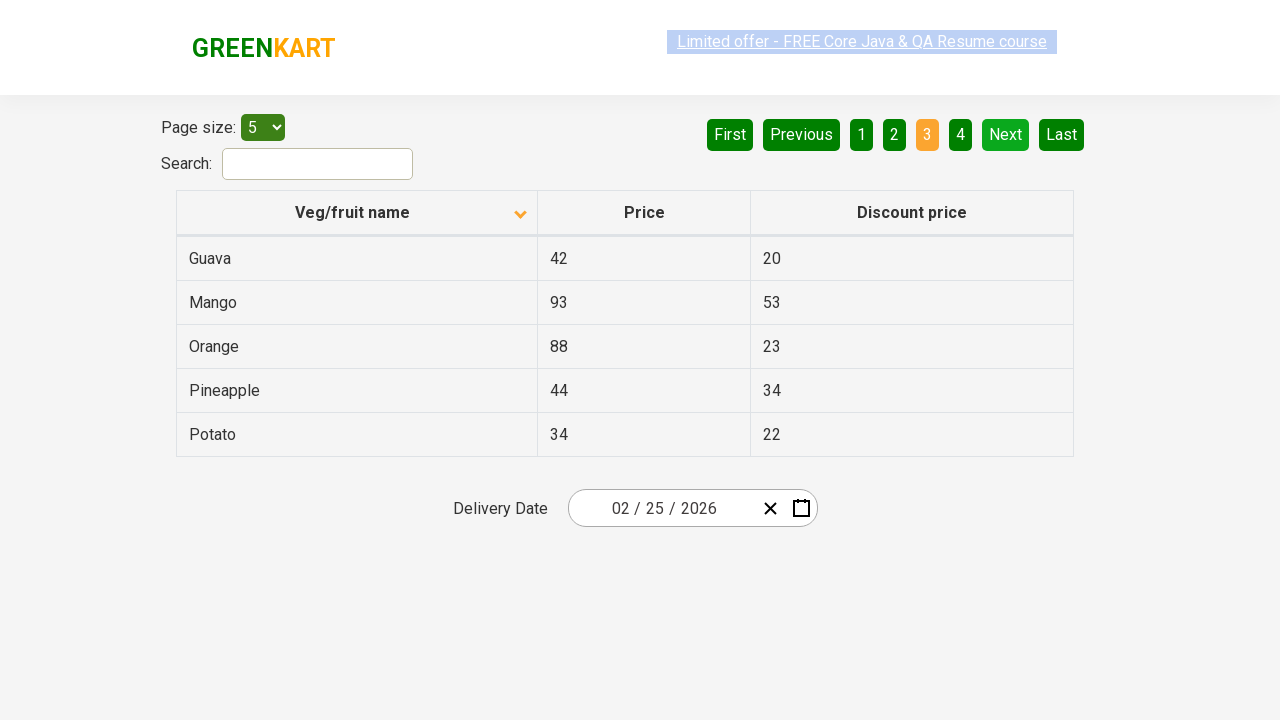

Rice not found on current page, navigated to next page at (1006, 134) on xpath=//a[@aria-label='Next']
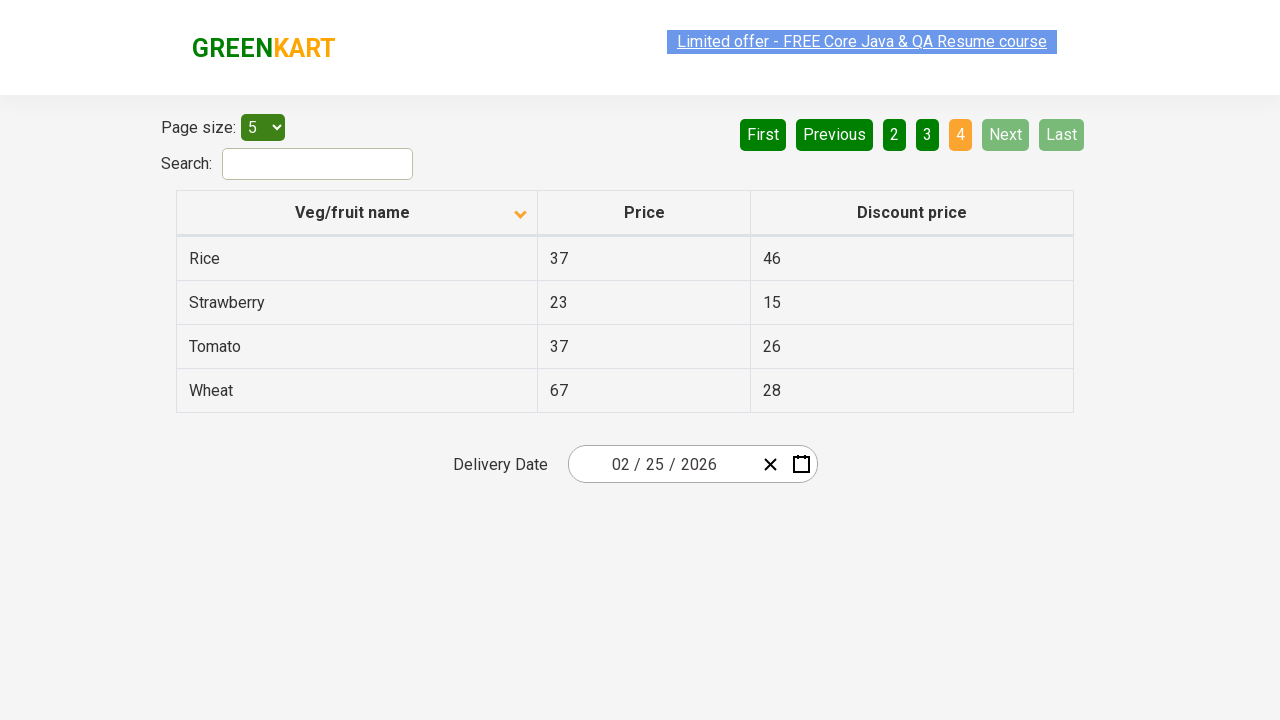

Checked current page for Rice entries
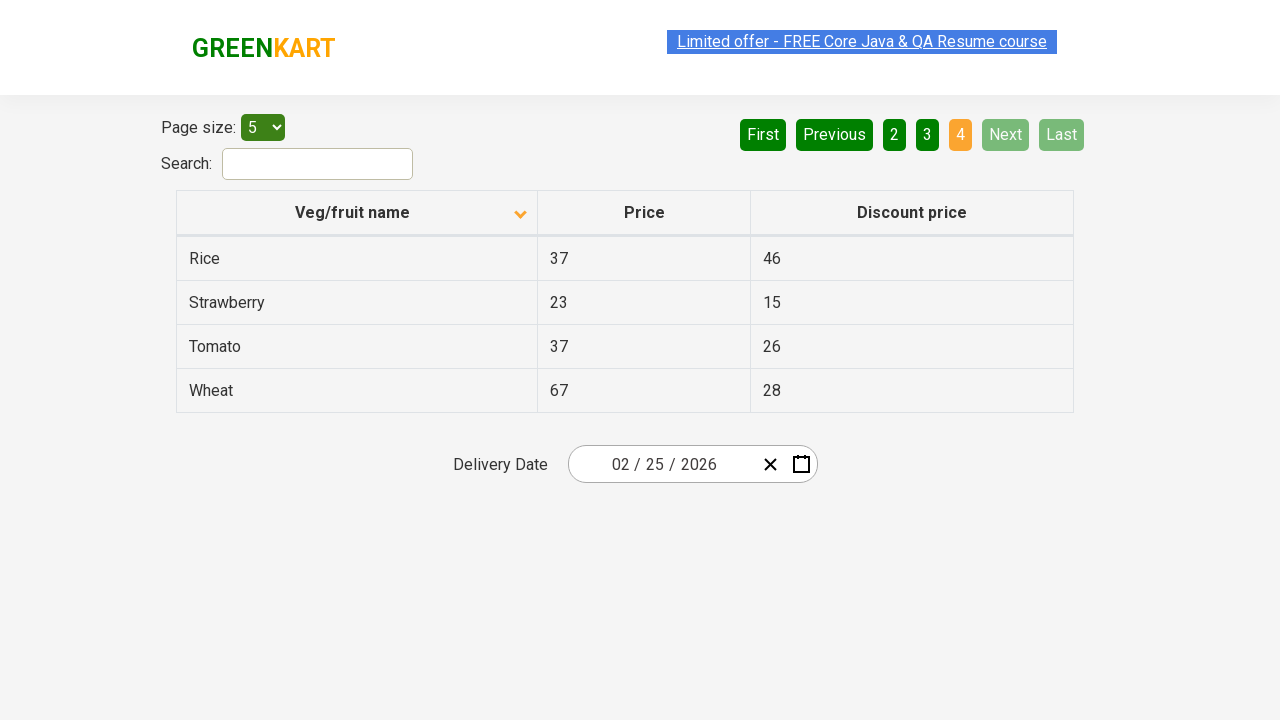

Found Rice with price: 37
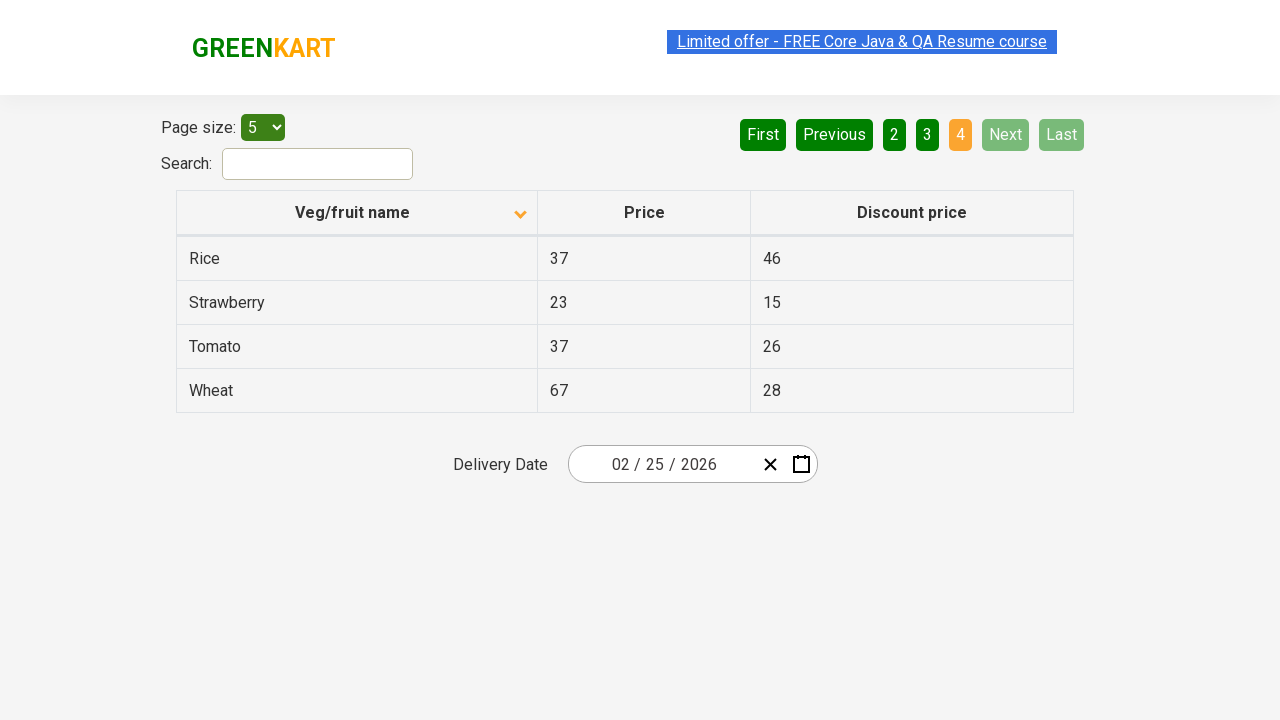

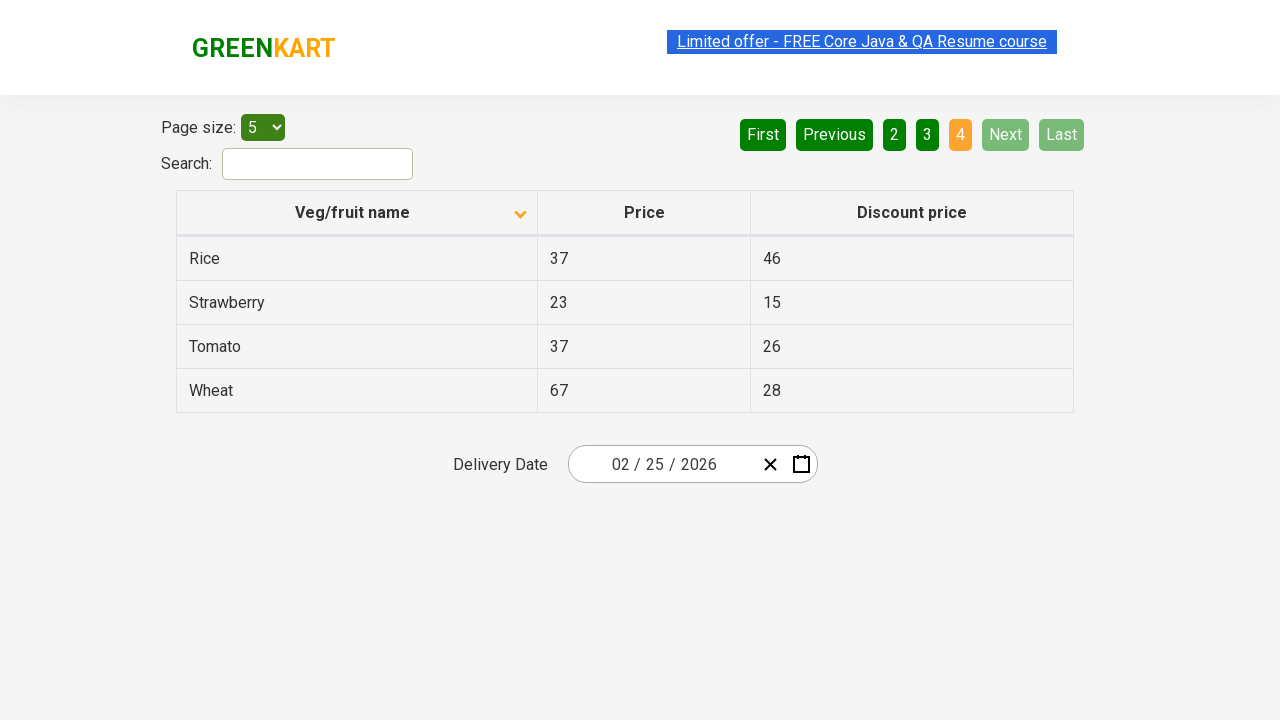